Tests iframe handling by switching to an iframe named 'additionalInfo', filling a contact person name field inside the frame, and then switching back to the main content to verify the form is displayed.

Starting URL: https://skryabin.com/webdriver/html/sample.html

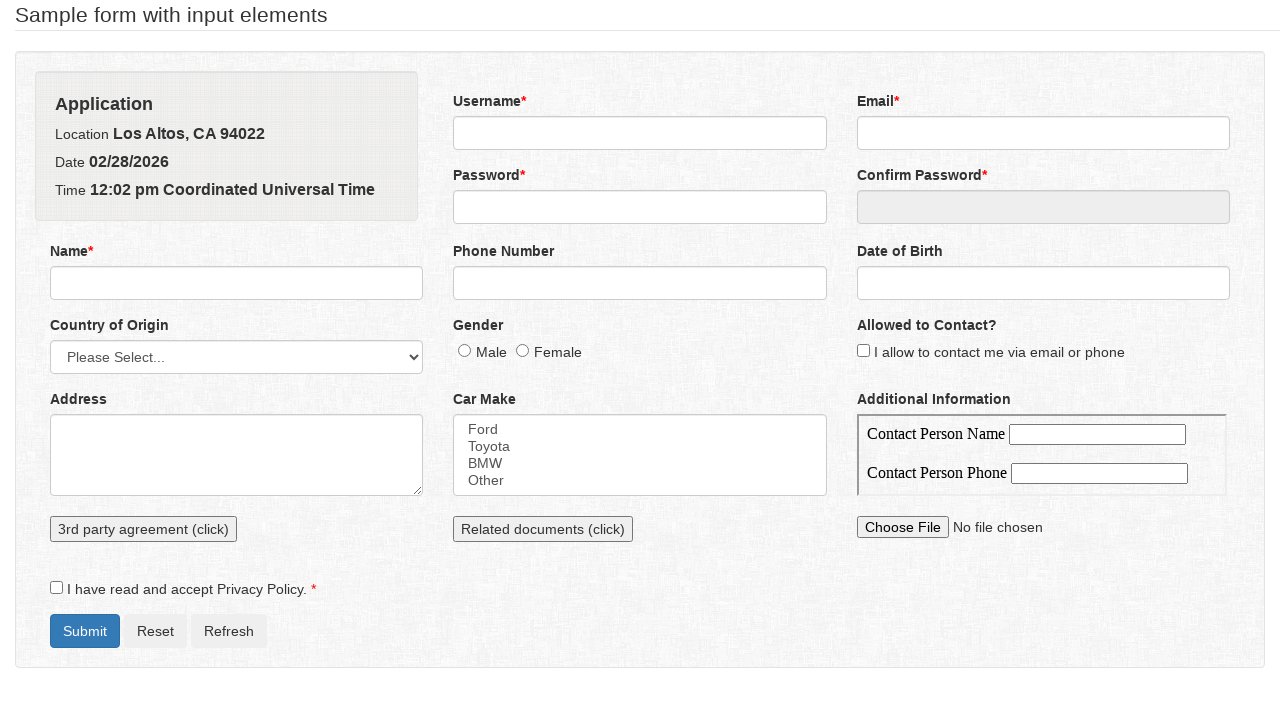

Located iframe with name 'additionalInfo'
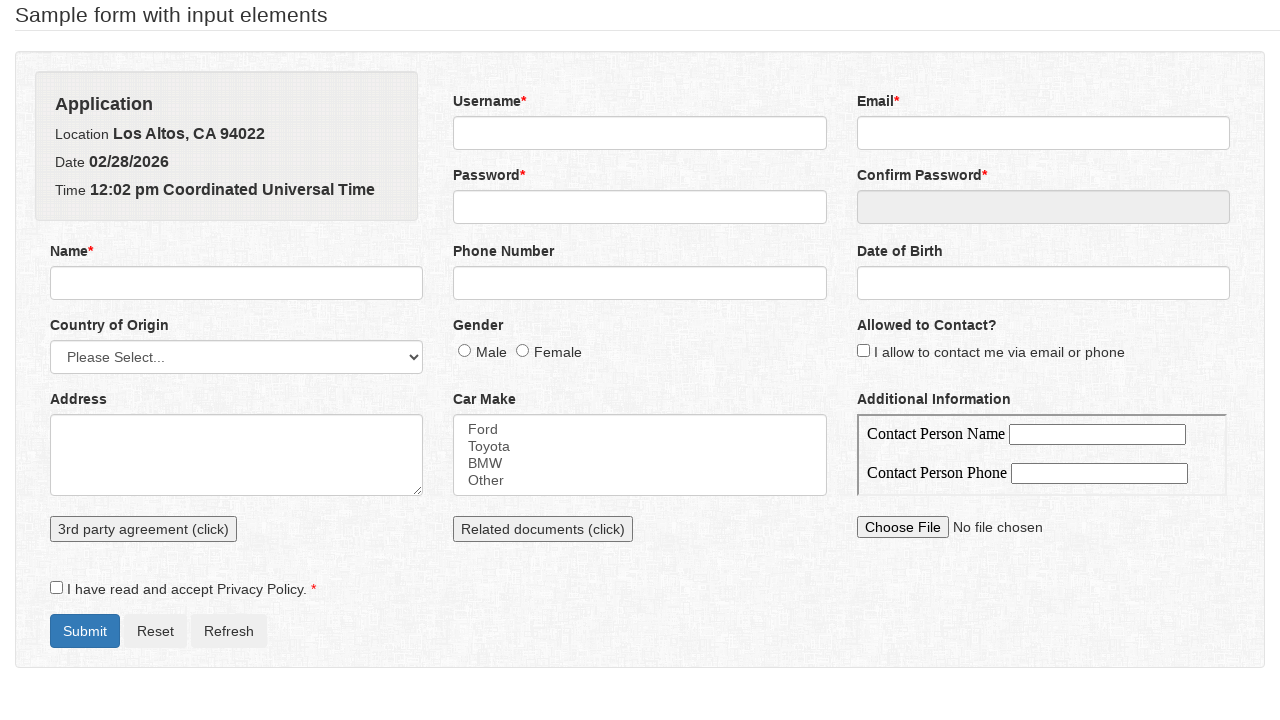

Waited for label element to be present in iframe
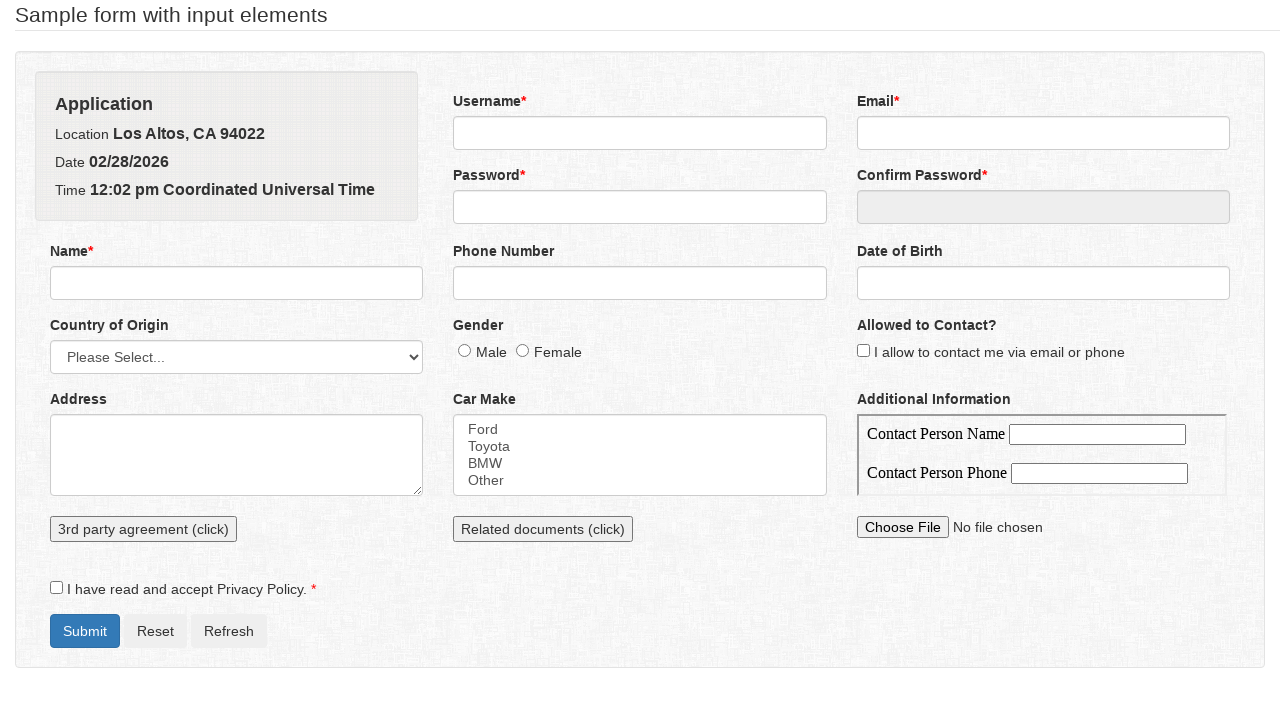

Filled contact person name field with 'John Smith' inside iframe on iframe[name='additionalInfo'] >> internal:control=enter-frame >> #contactPersonN
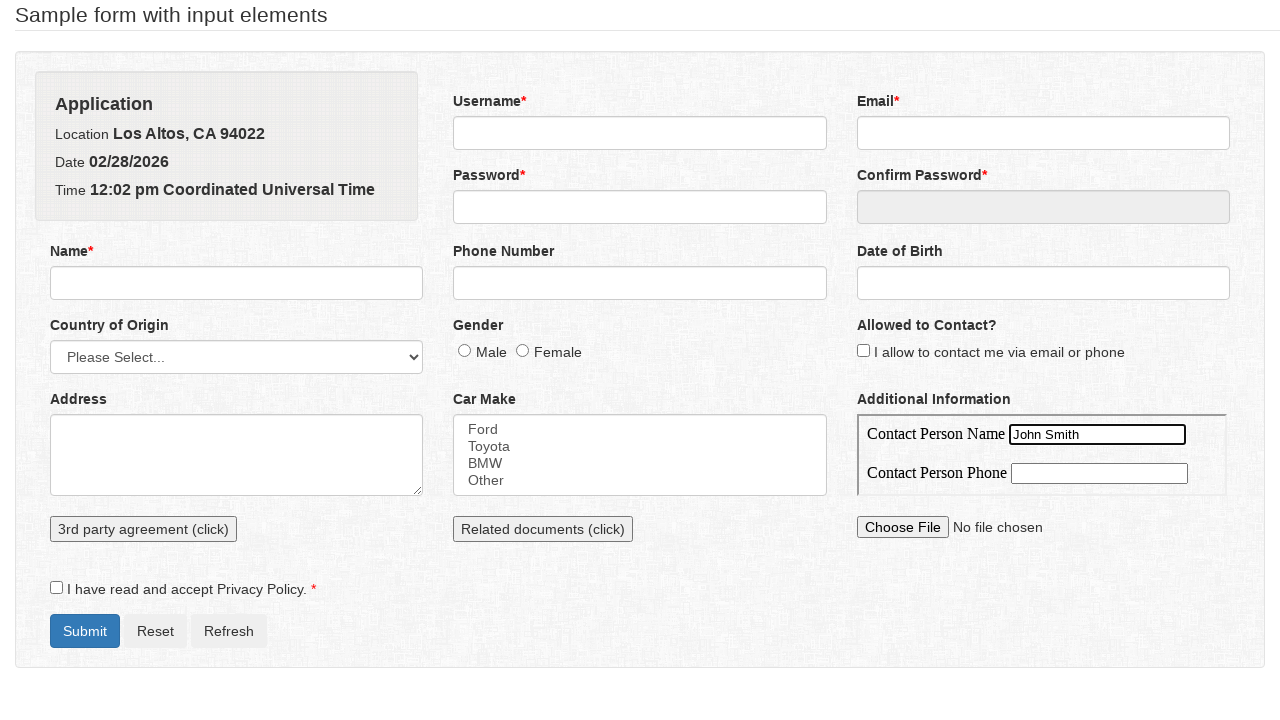

Verified that main form #samplePageForm is visible
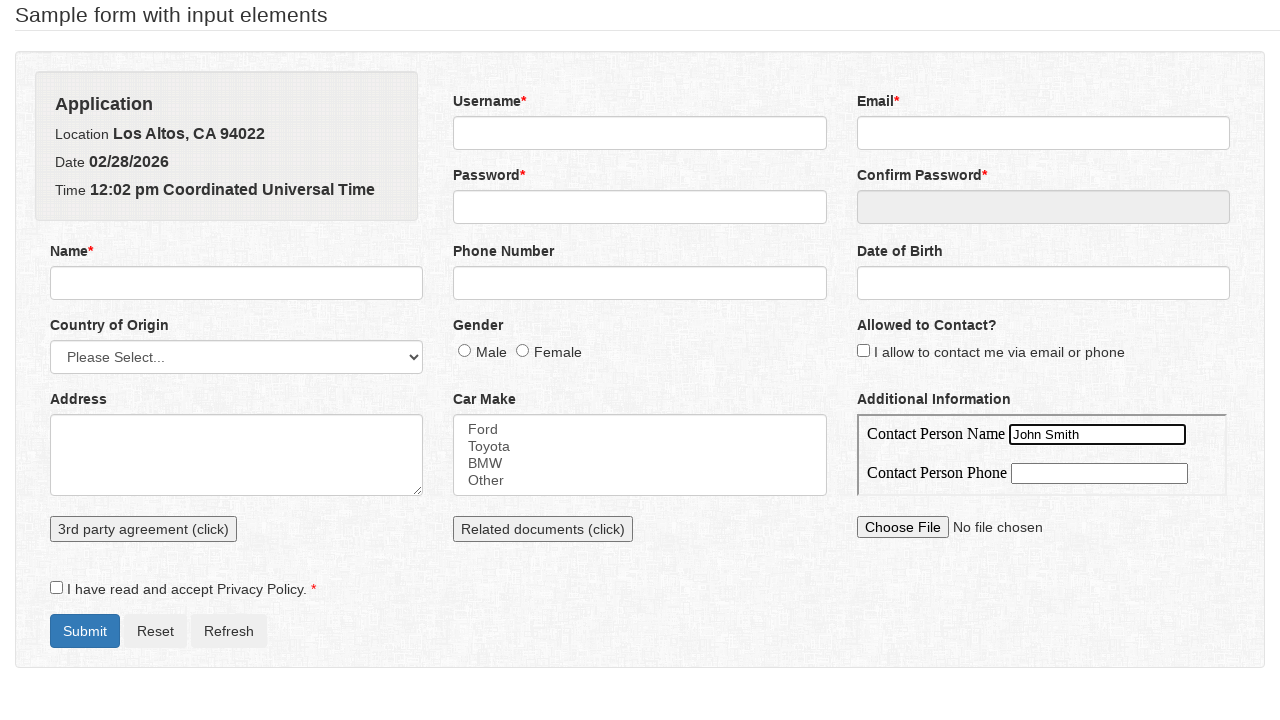

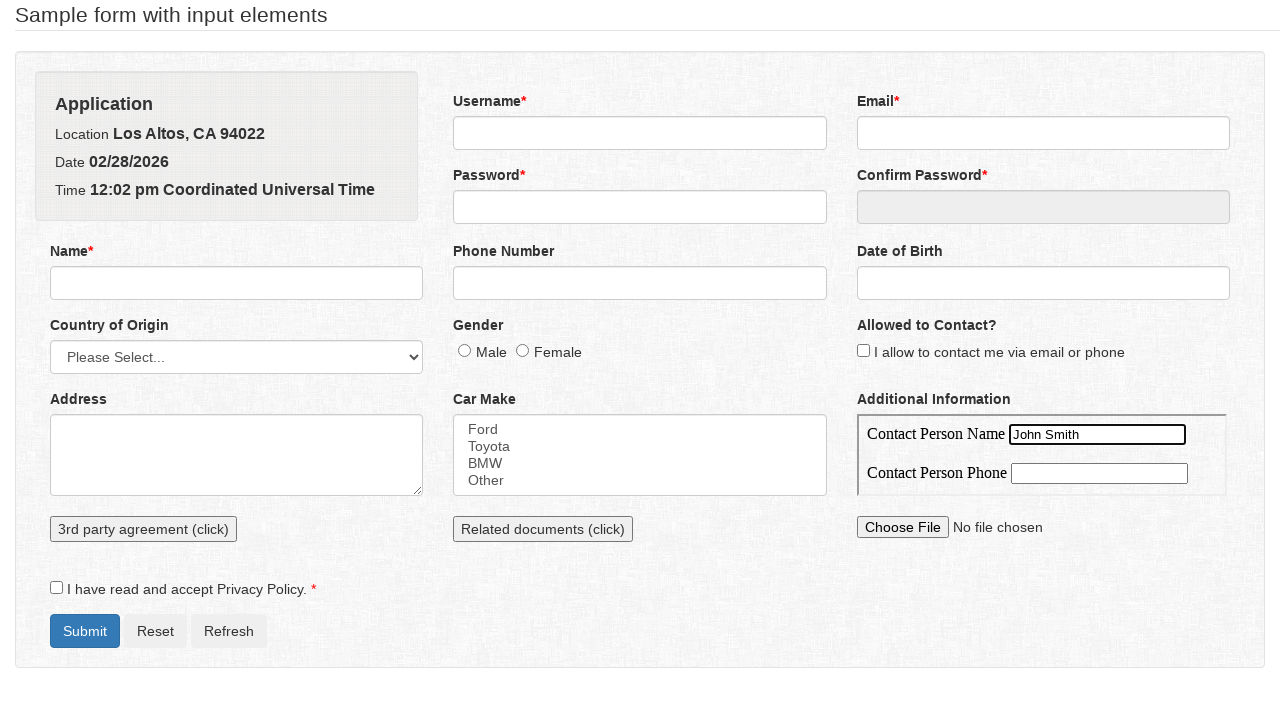